Tests that registration fails when password is empty but username is provided.

Starting URL: https://anatoly-karpovich.github.io/demo-login-form/

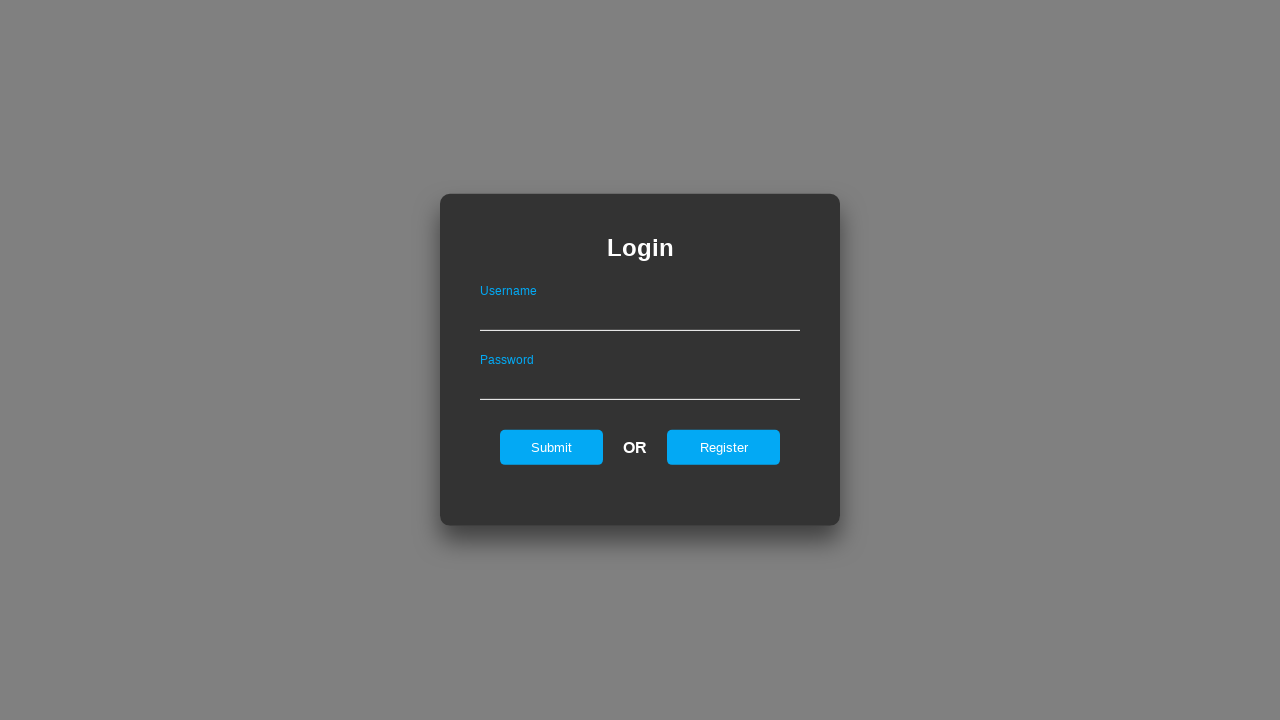

Clicked register link to open registration form at (724, 447) on #registerOnLogin
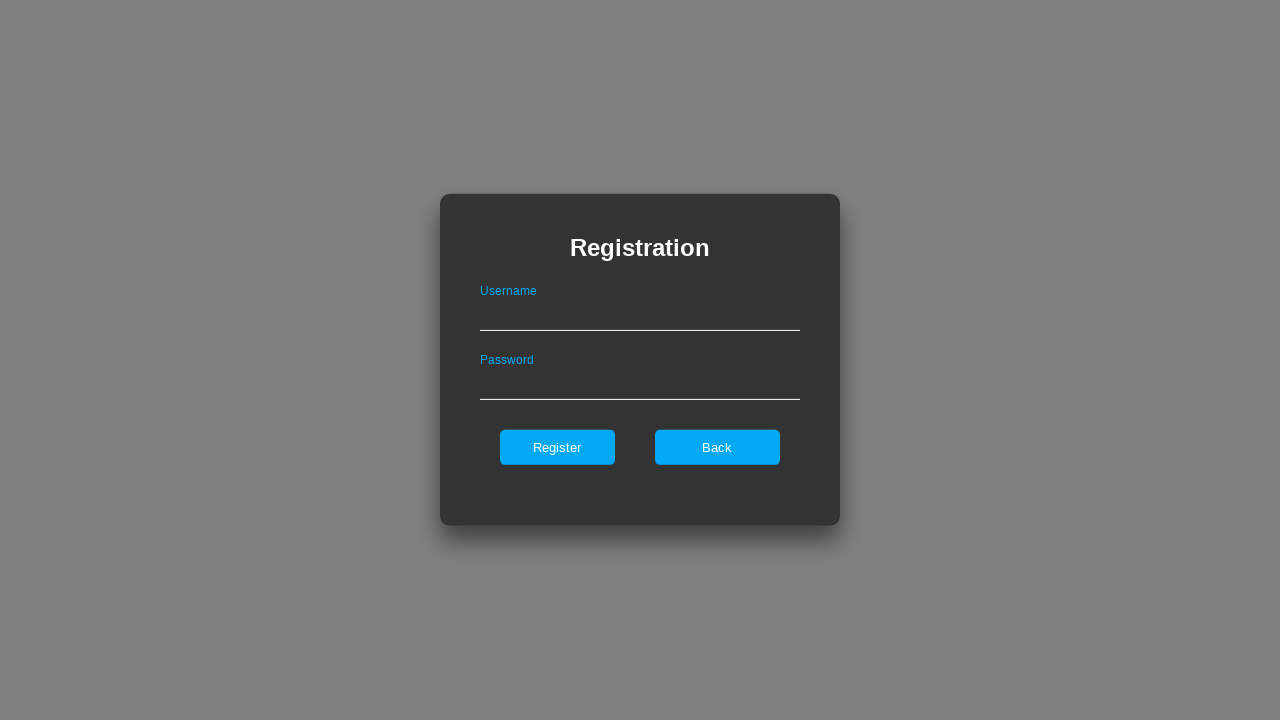

Located registration form
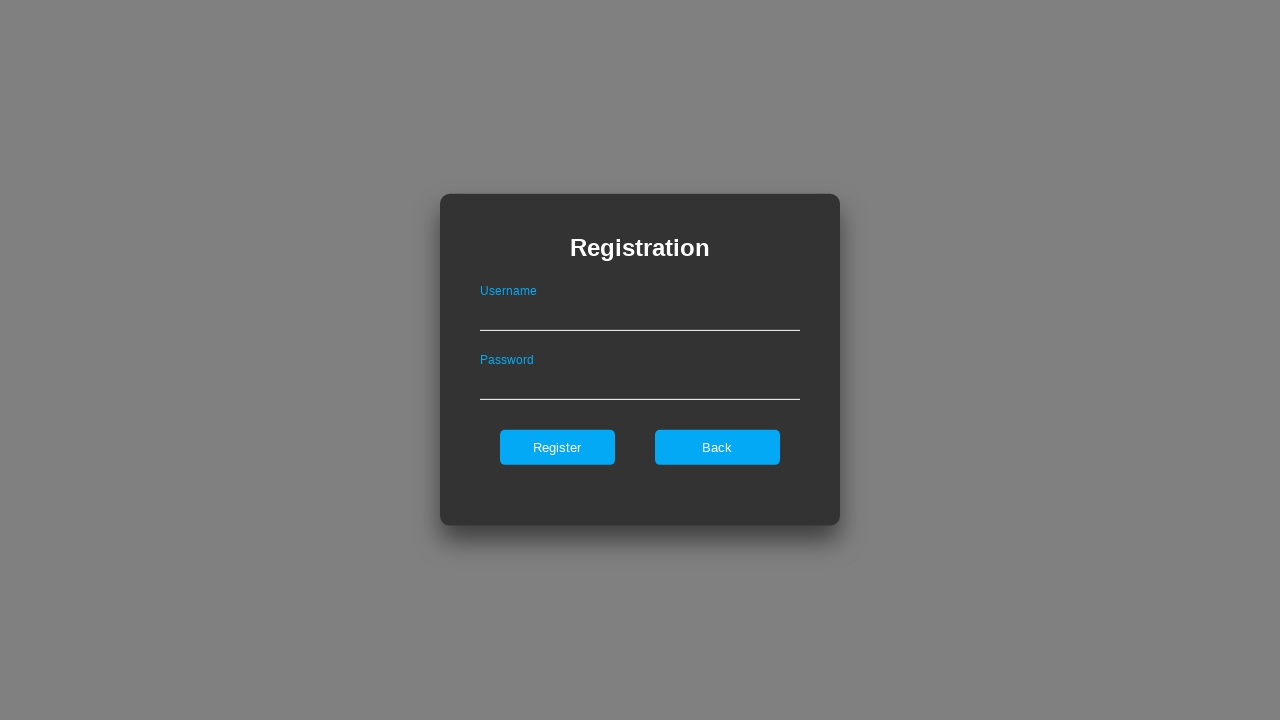

Filled username field with 'User001' on .registerForm >> #userNameOnRegister
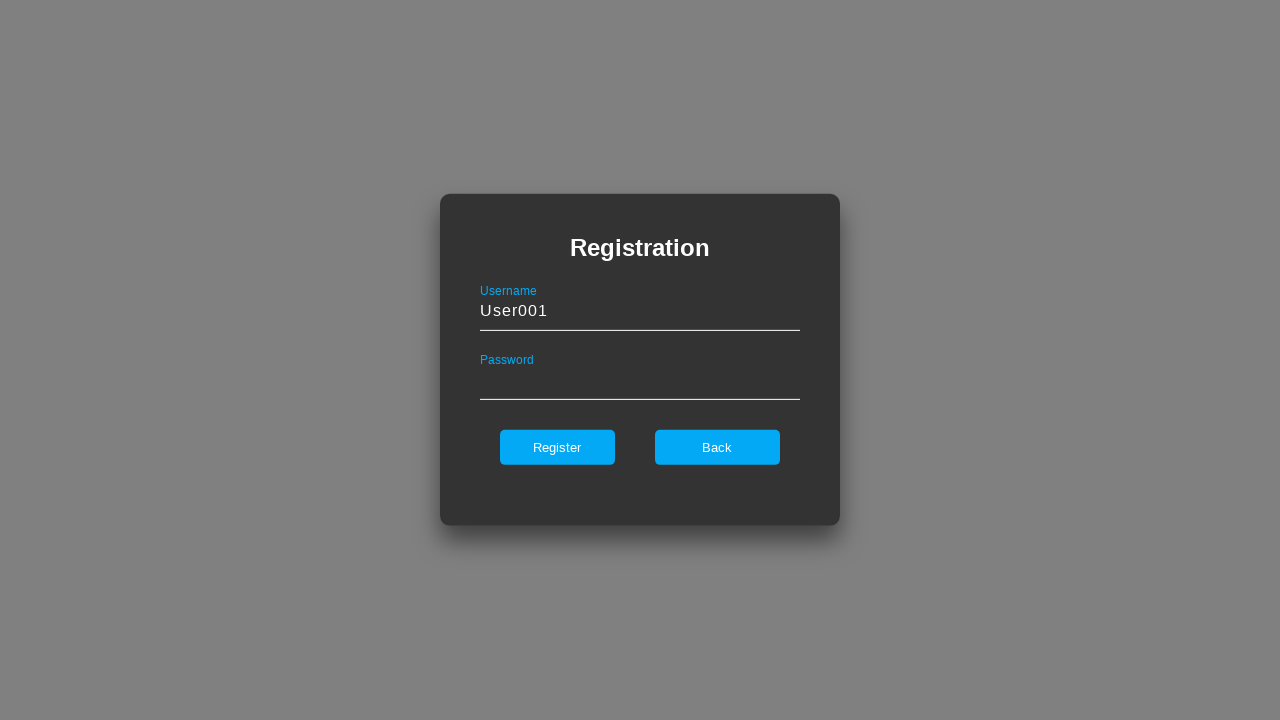

Left password field empty on .registerForm >> #passwordOnRegister
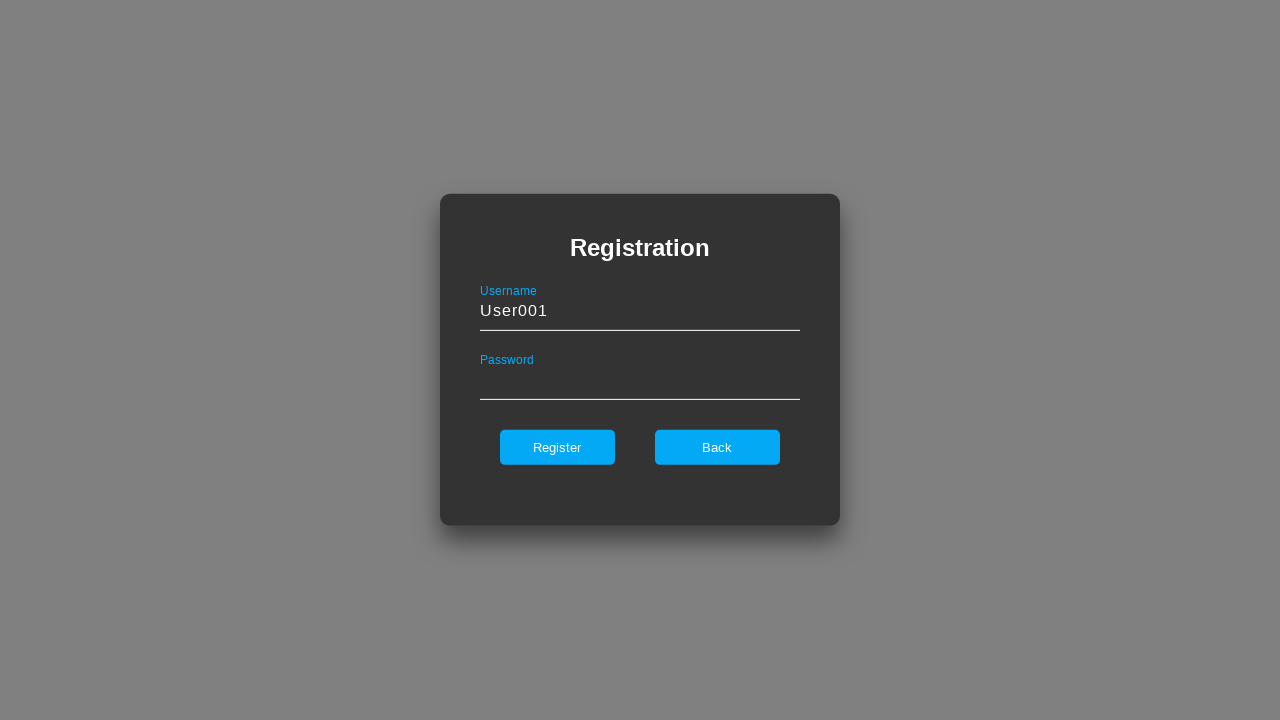

Clicked register button to submit form with empty password at (557, 447) on .registerForm >> #register
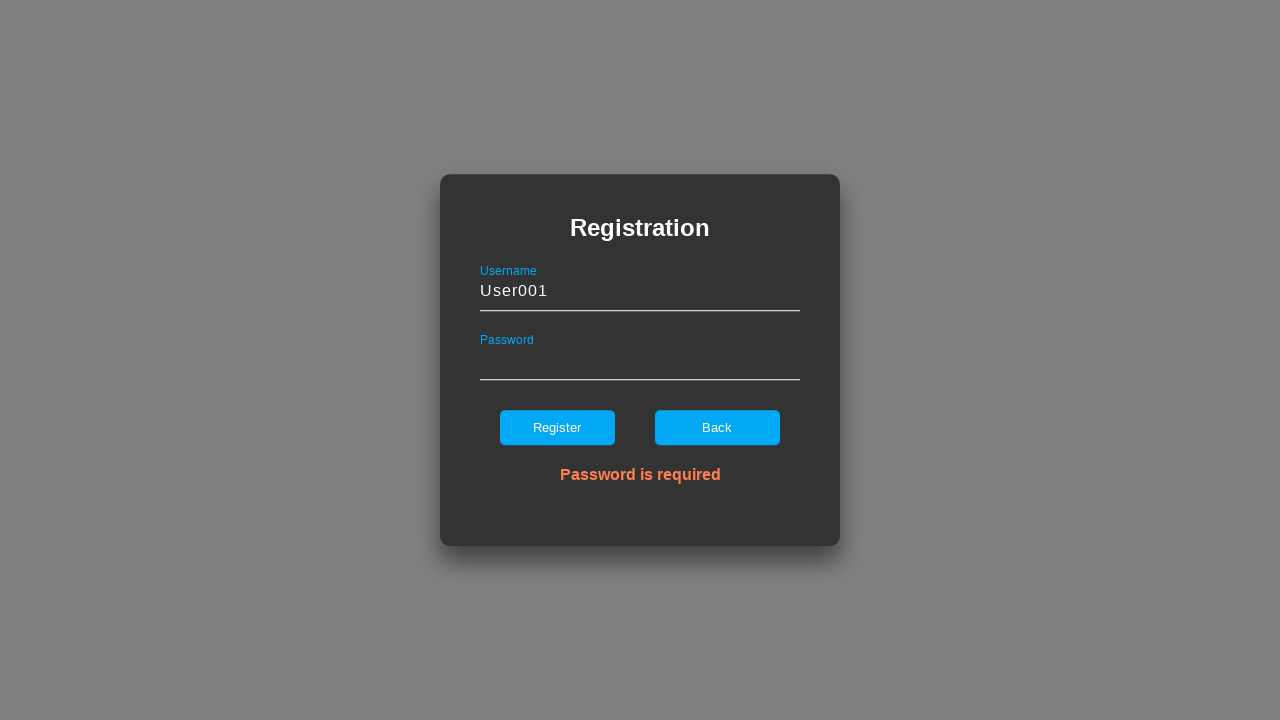

Verified error message 'Password is required' is displayed
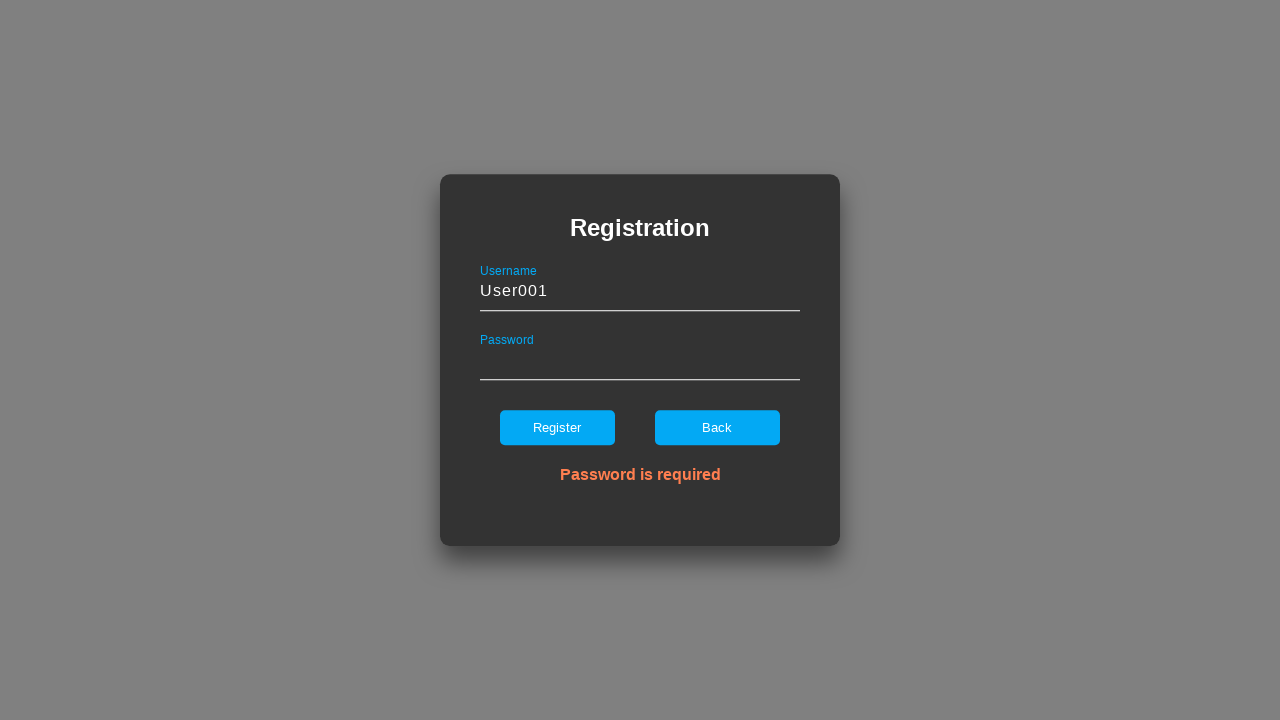

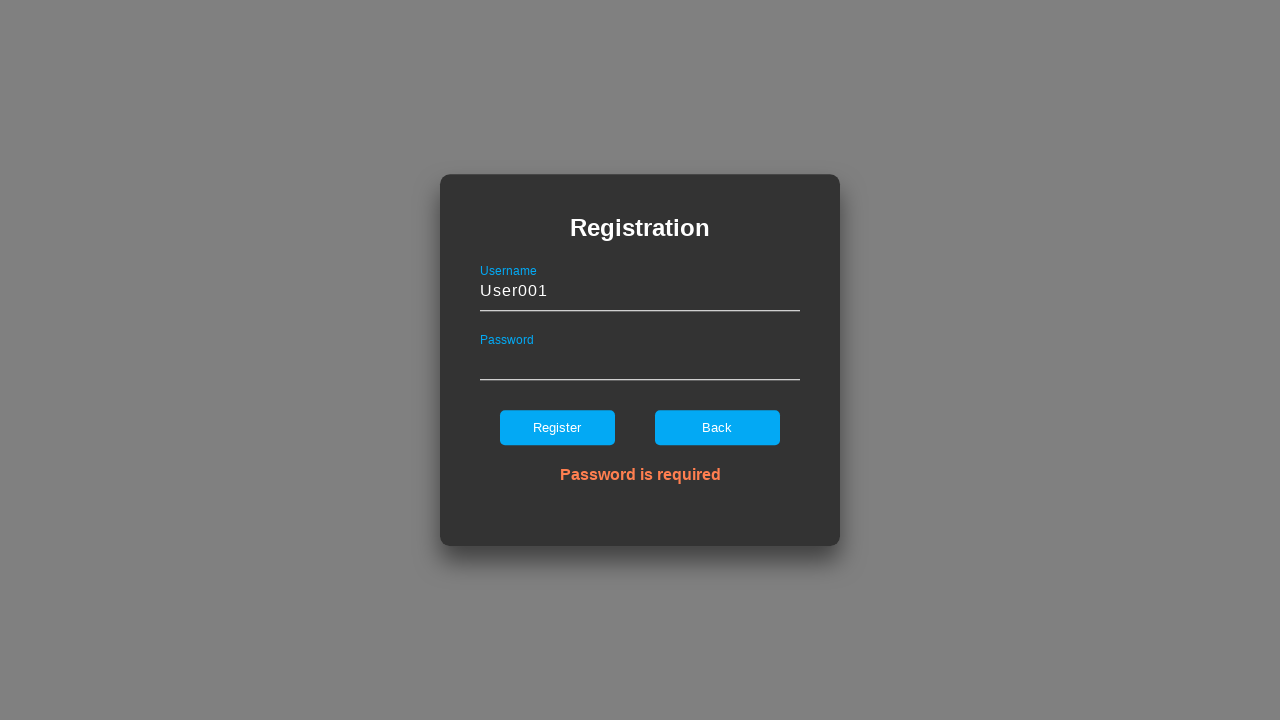